Tracks cargo shipment by entering AWB blank and number, then submitting the form to view tracking information

Starting URL: https://mirazh.pulkovo-cargo.ru/pls/apex/f?p=729:1::::::

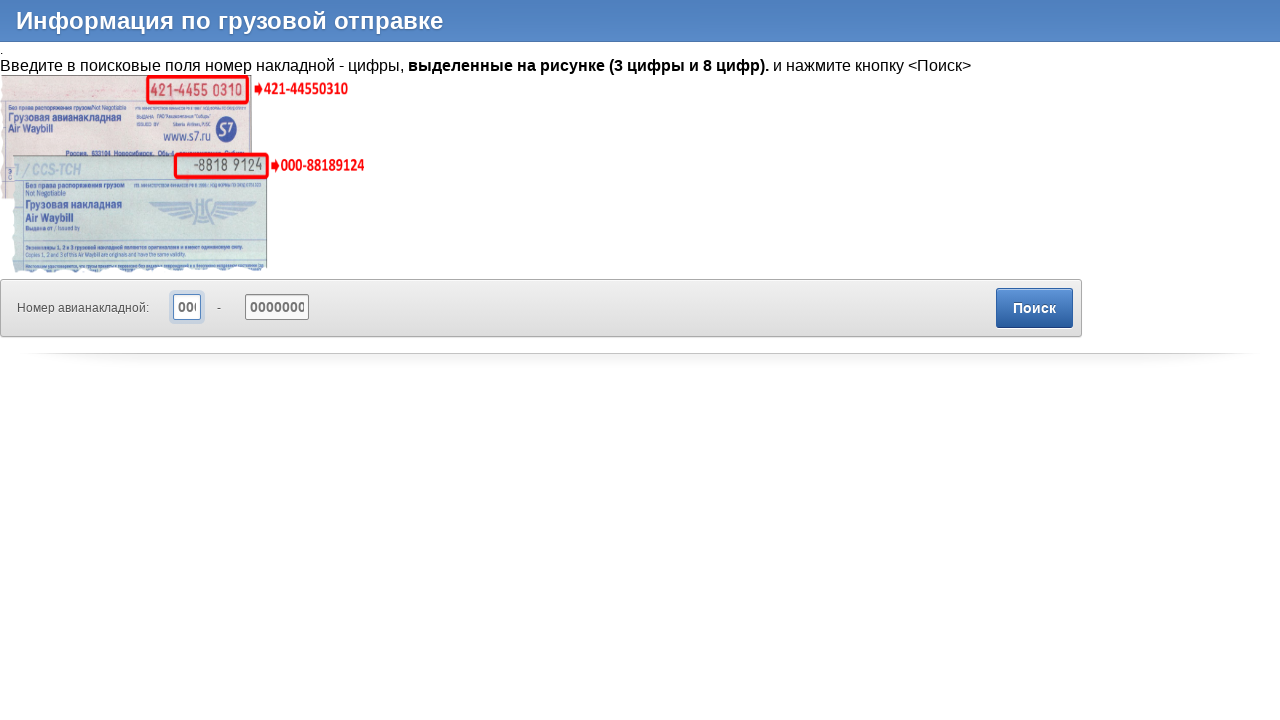

Filled AWB blank field with '216' on #P1_BLANK
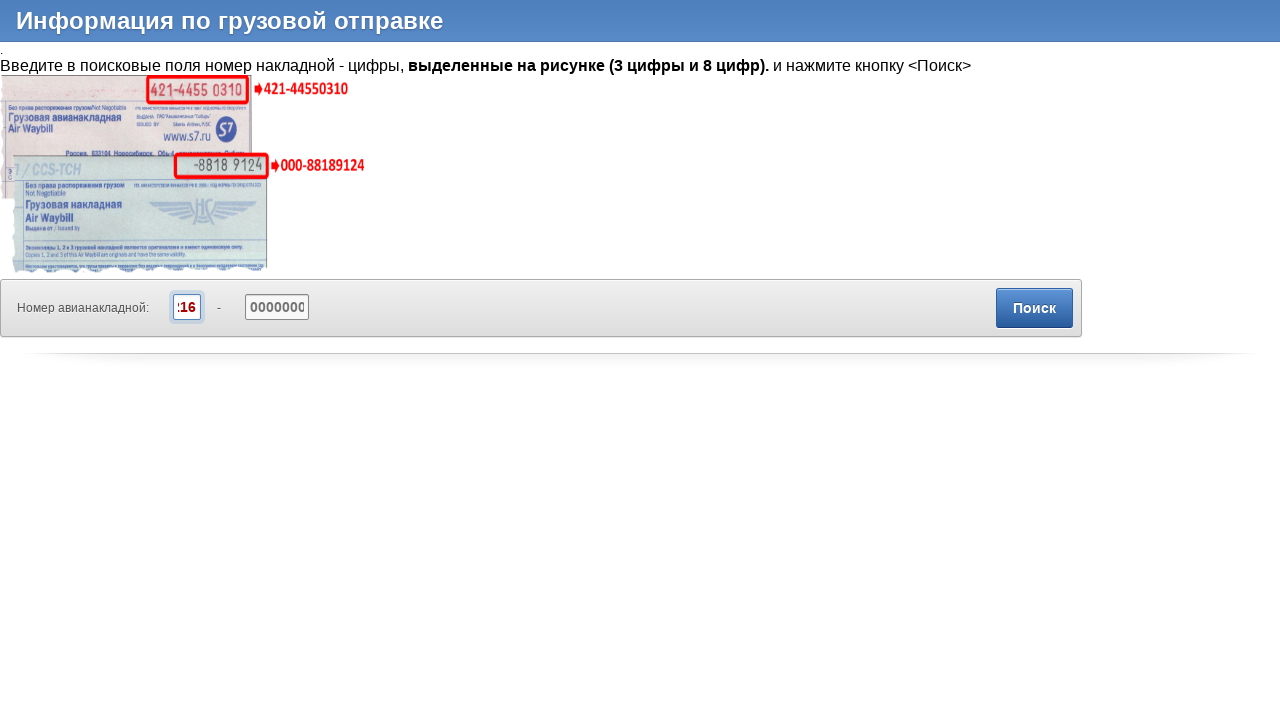

Filled AWB number field with '77131843' on #P1_NOMER
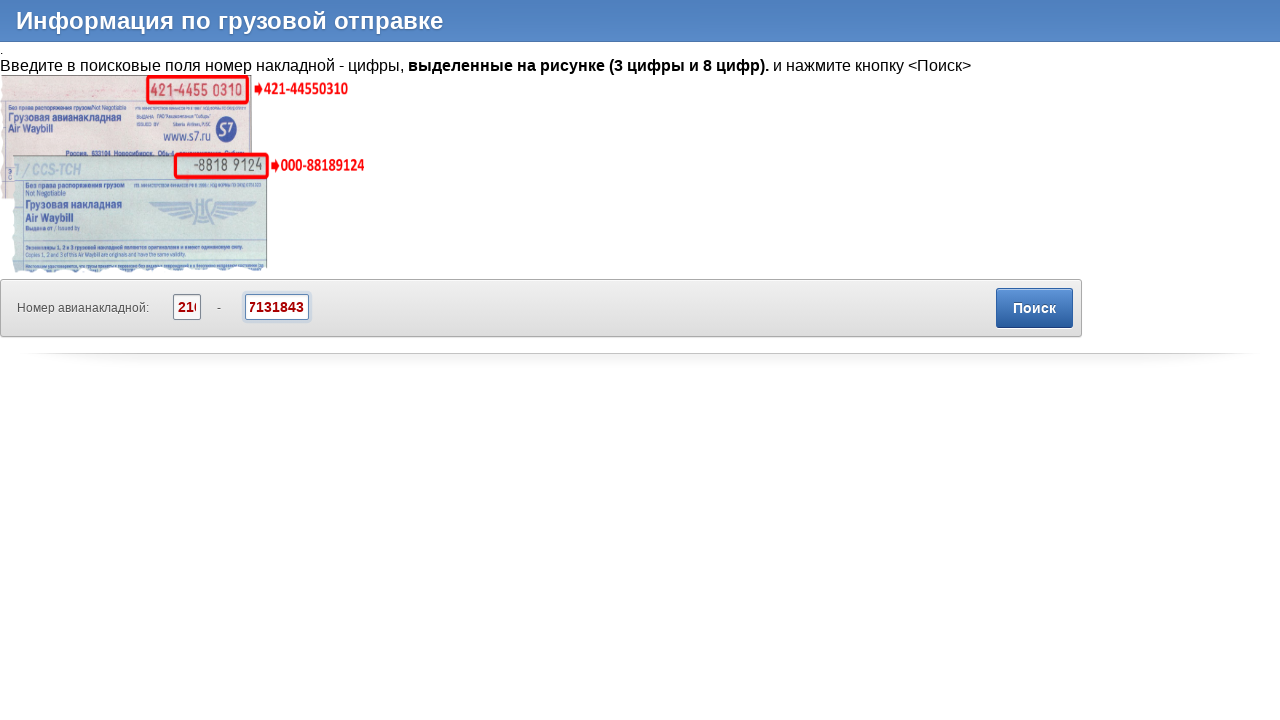

Pressed Enter to submit form from AWB number field on #P1_NOMER
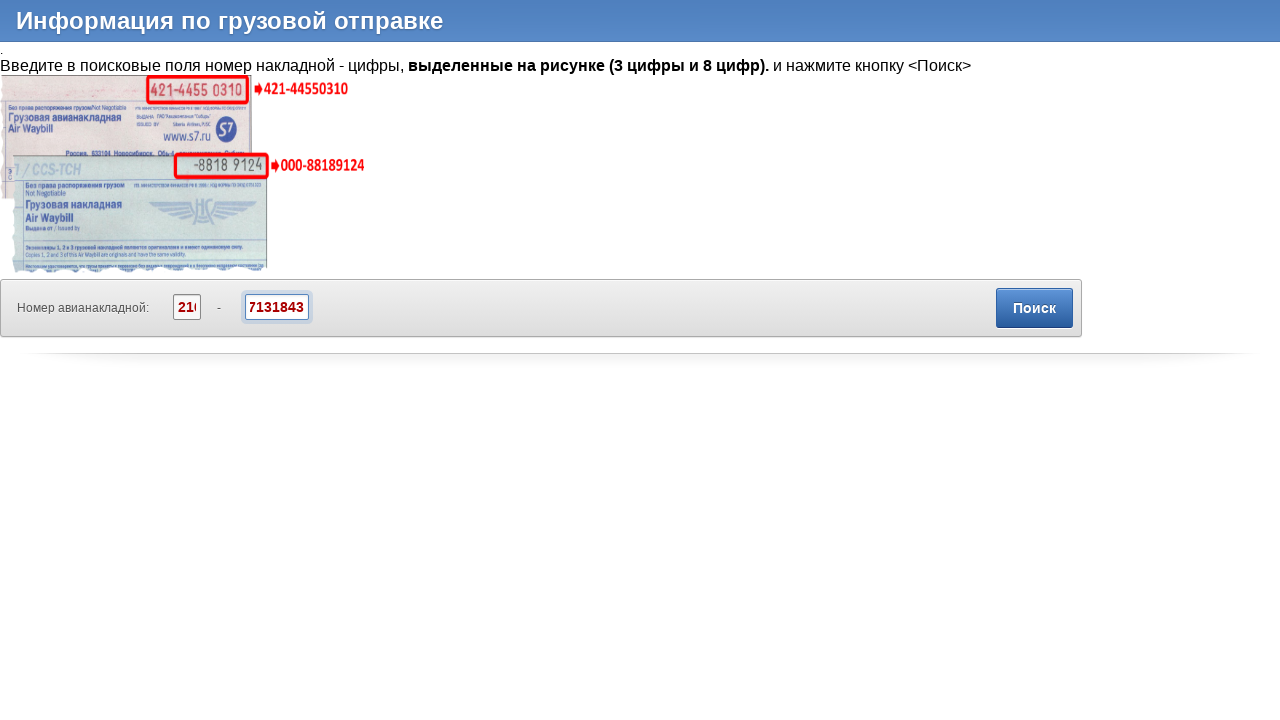

Clicked the search button at (1034, 308) on #B413105113012264023
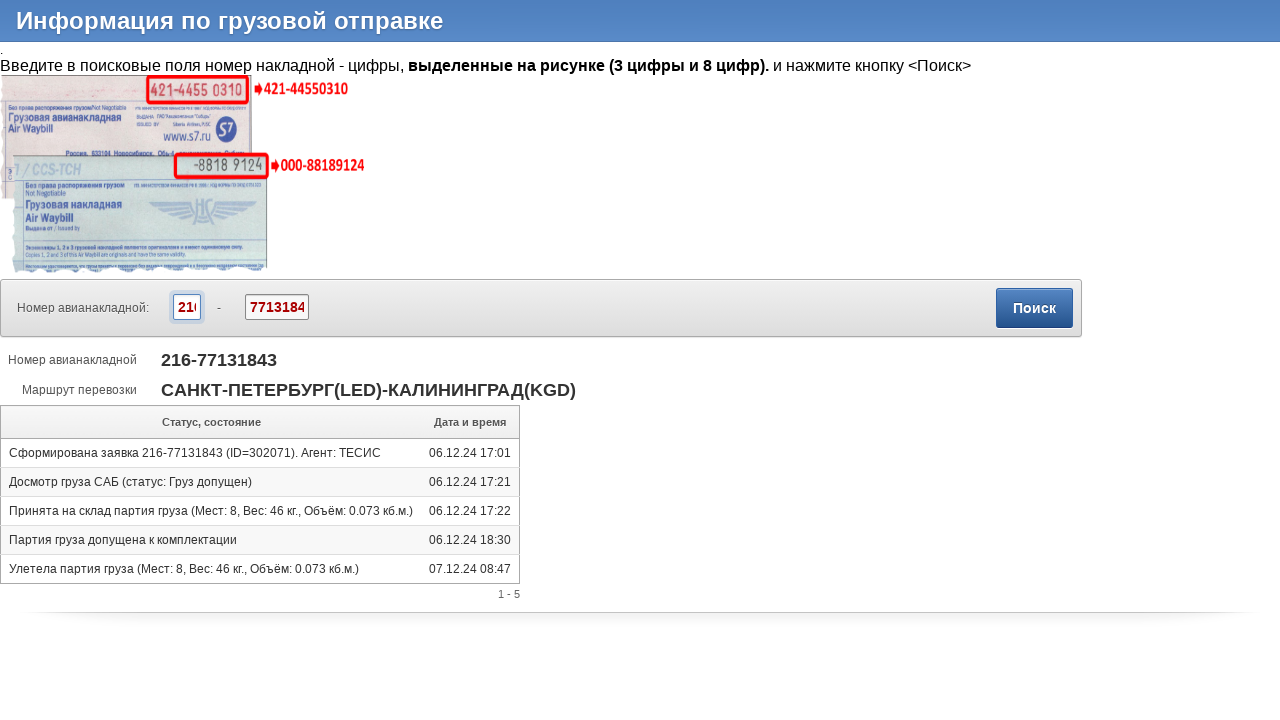

Tracking results container loaded
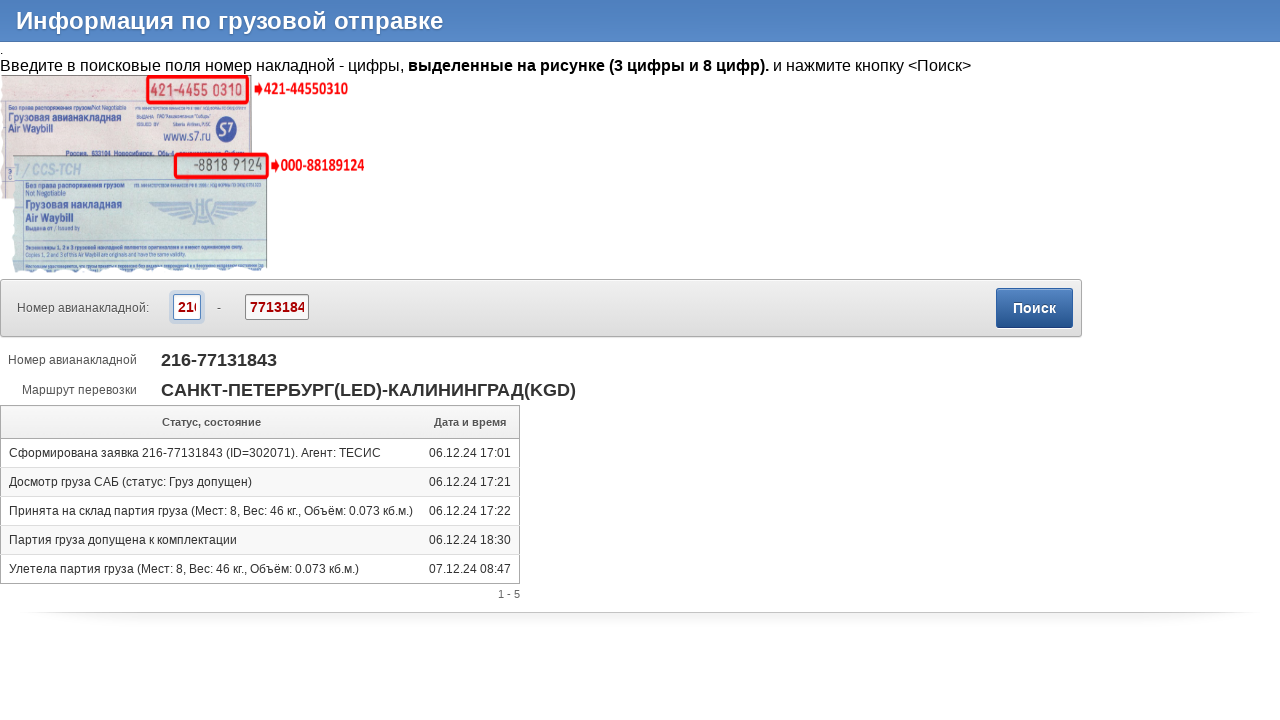

Tracking information report loaded
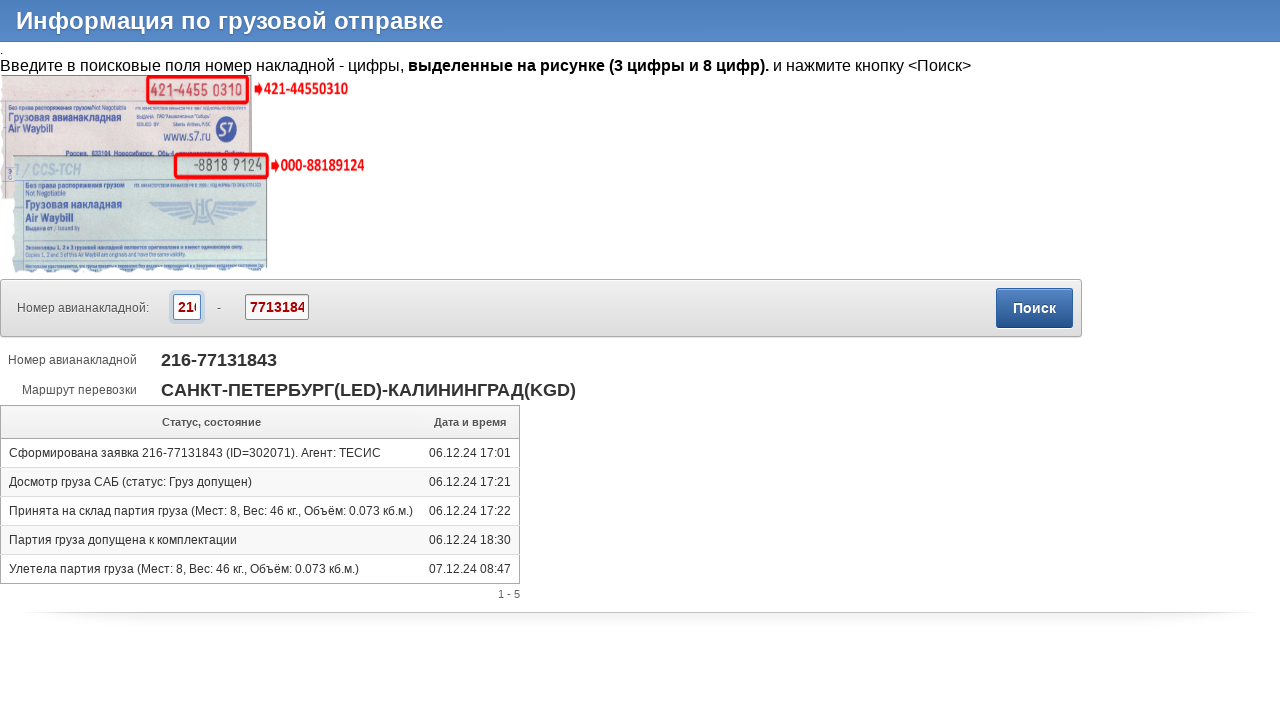

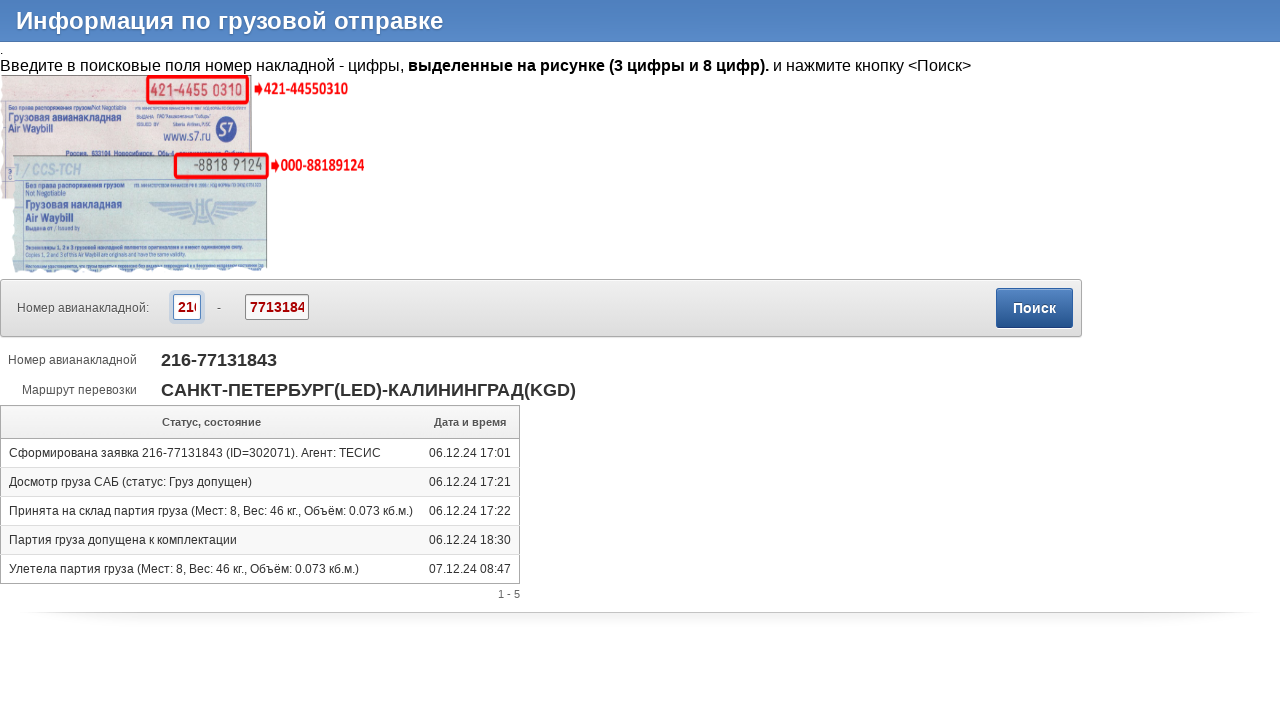